Tests descending order sorting on a data table with attributes by clicking the dues column header twice

Starting URL: http://the-internet.herokuapp.com/tables

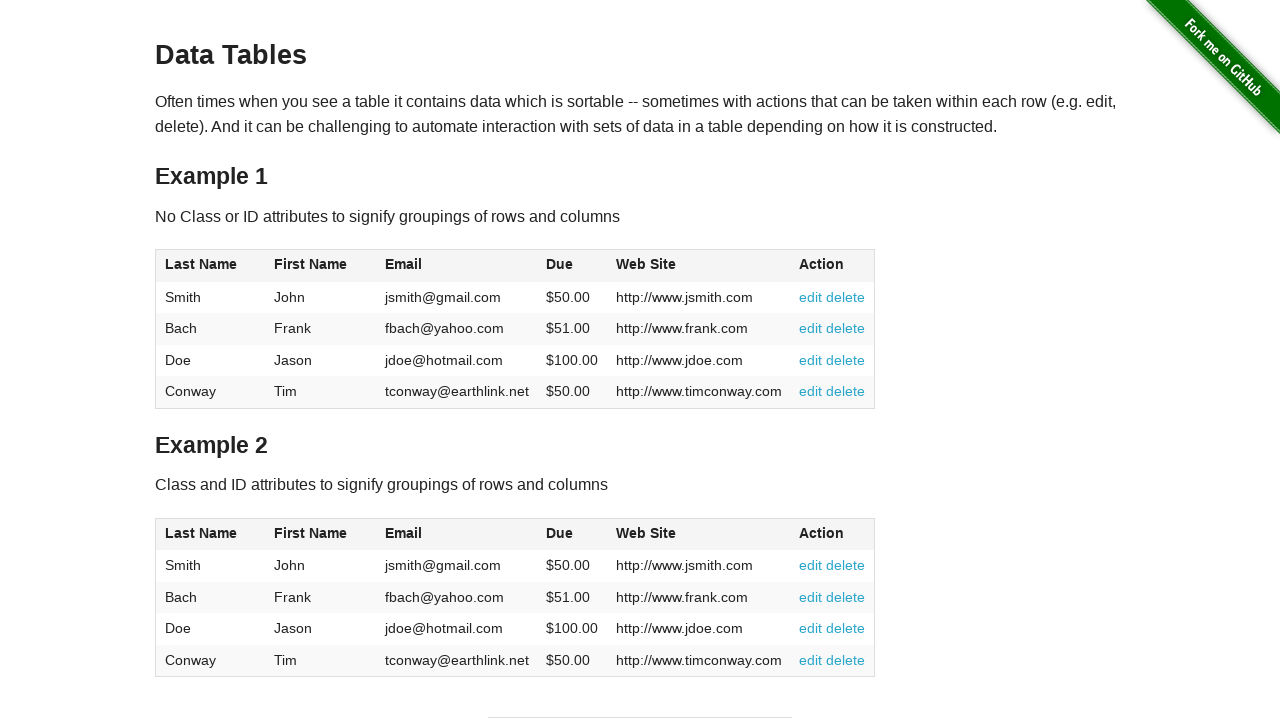

Navigated to the data table page
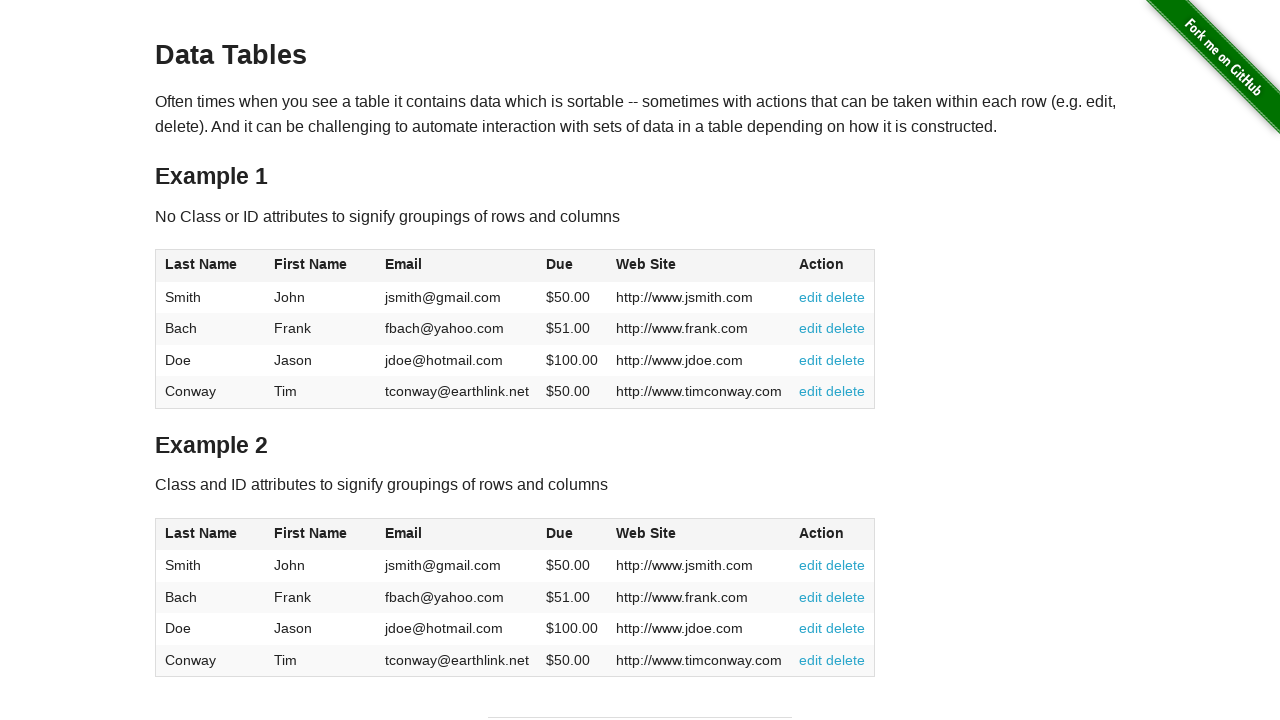

Clicked dues column header for first sort (ascending) at (560, 533) on #table2 thead .dues
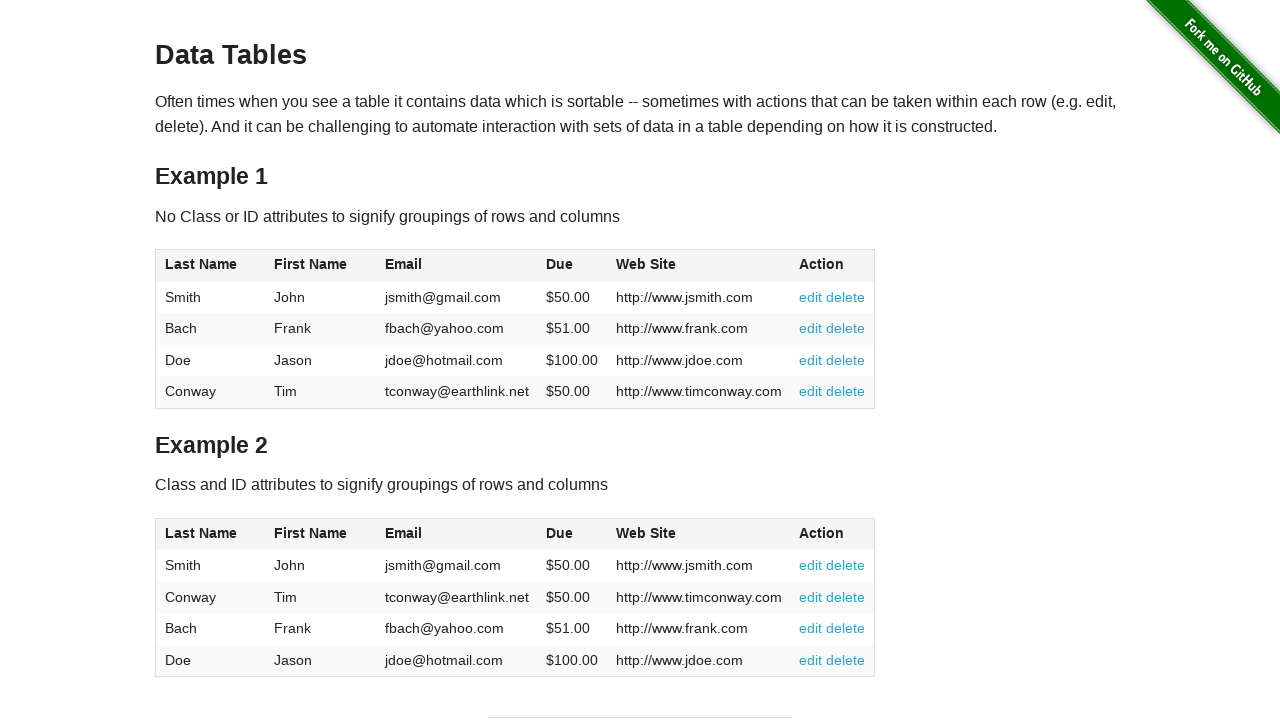

Clicked dues column header again to sort descending at (560, 533) on #table2 thead .dues
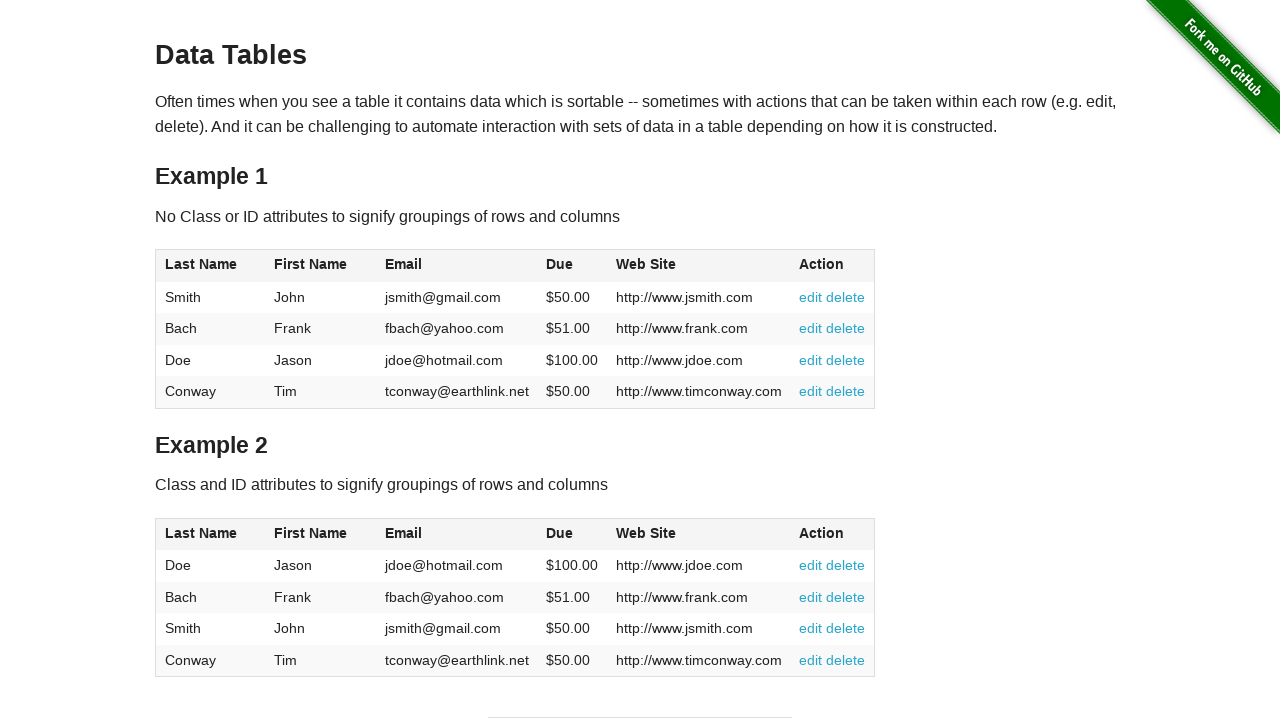

Table data loaded and sorted in descending order by dues
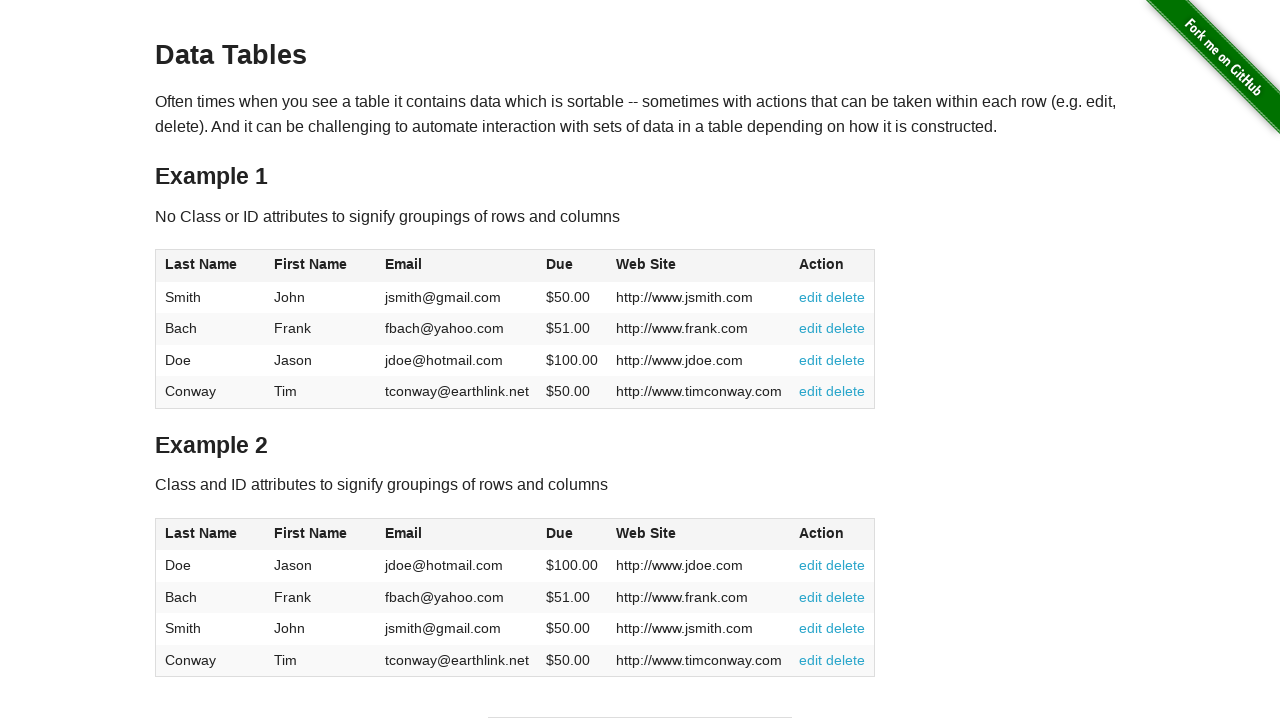

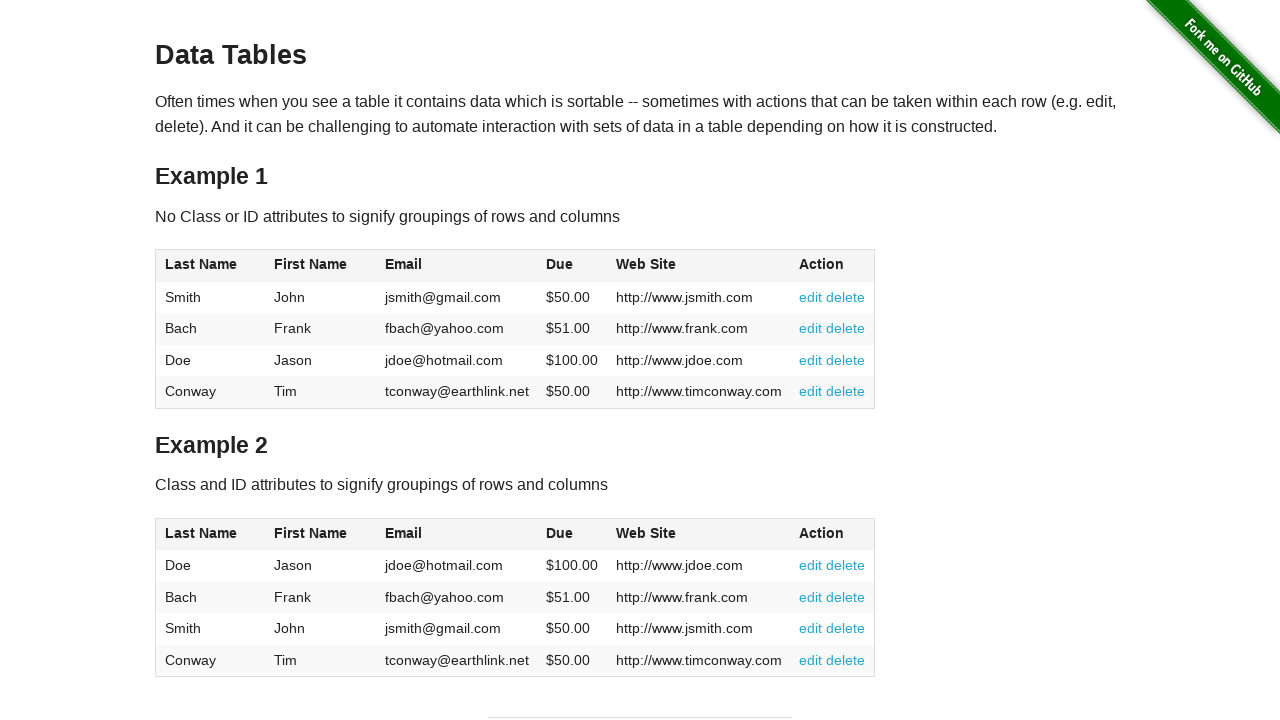